Tests a grocery shopping website by searching for products containing "ca", verifying product counts, adding items to cart by clicking buttons, and checking the brand logo text.

Starting URL: https://rahulshettyacademy.com/seleniumPractise/#/

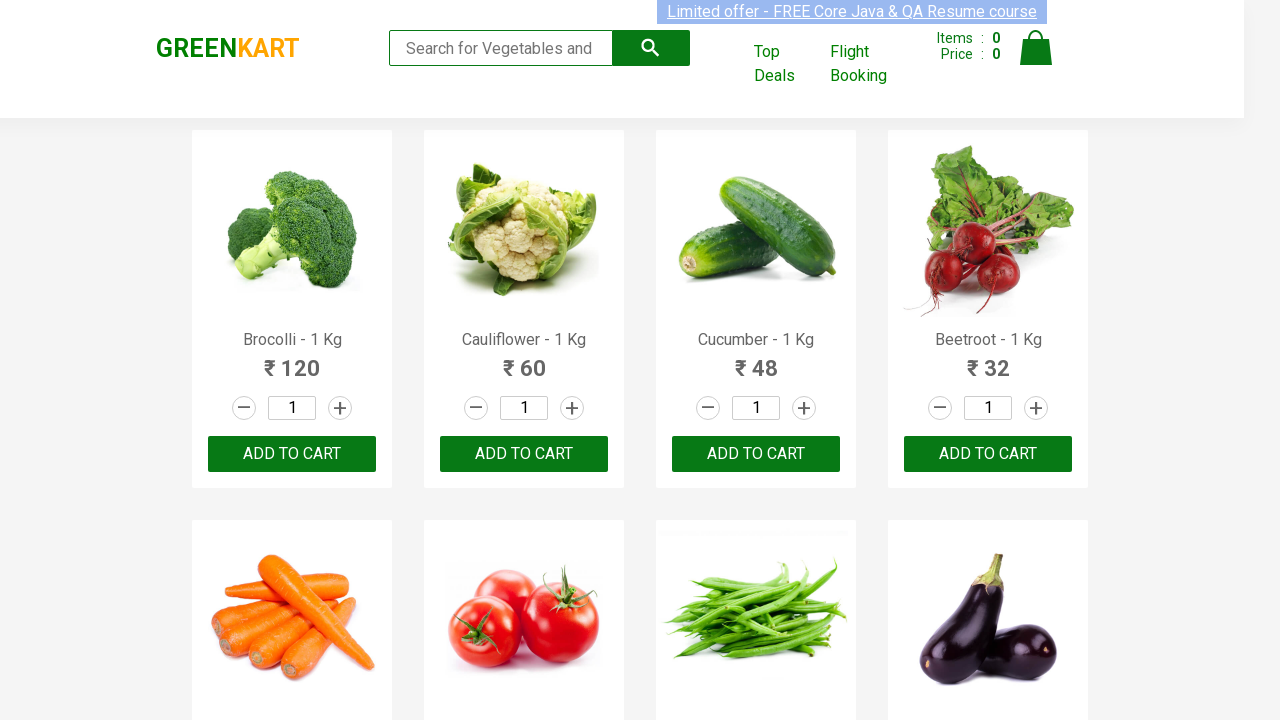

Filled search box with 'ca' to filter products on .search-keyword
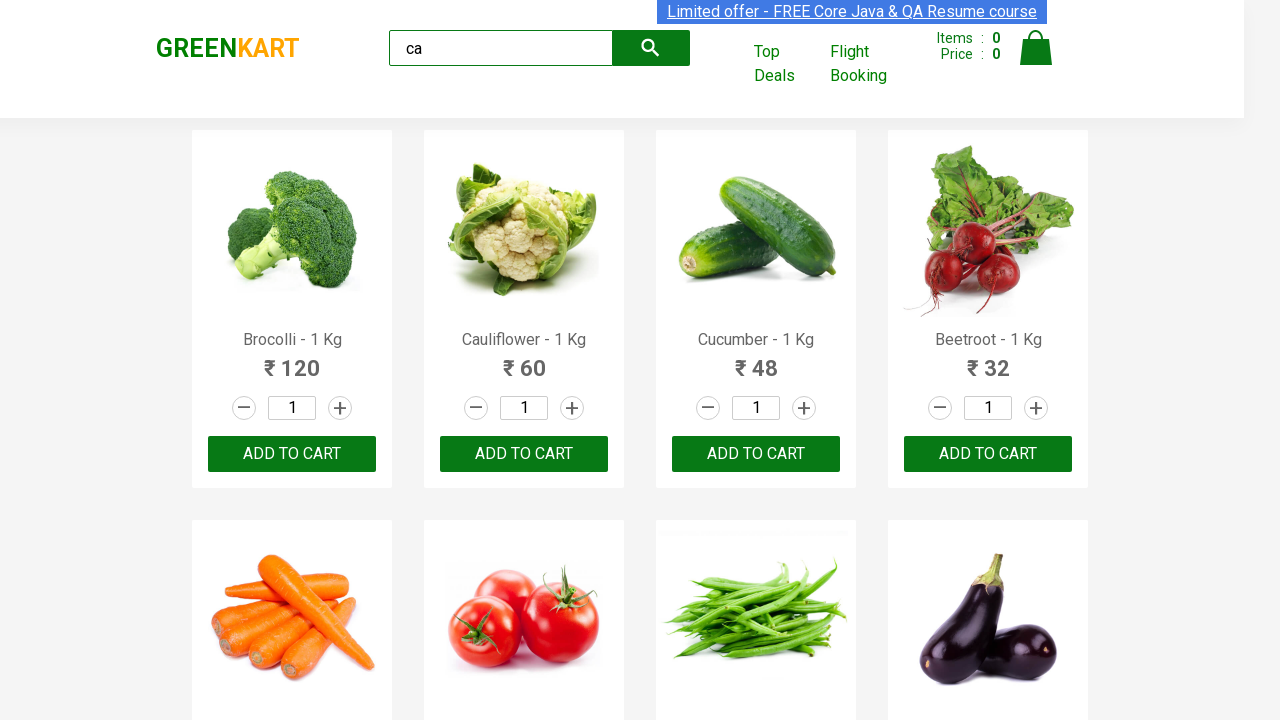

Waited 2 seconds for search results to load
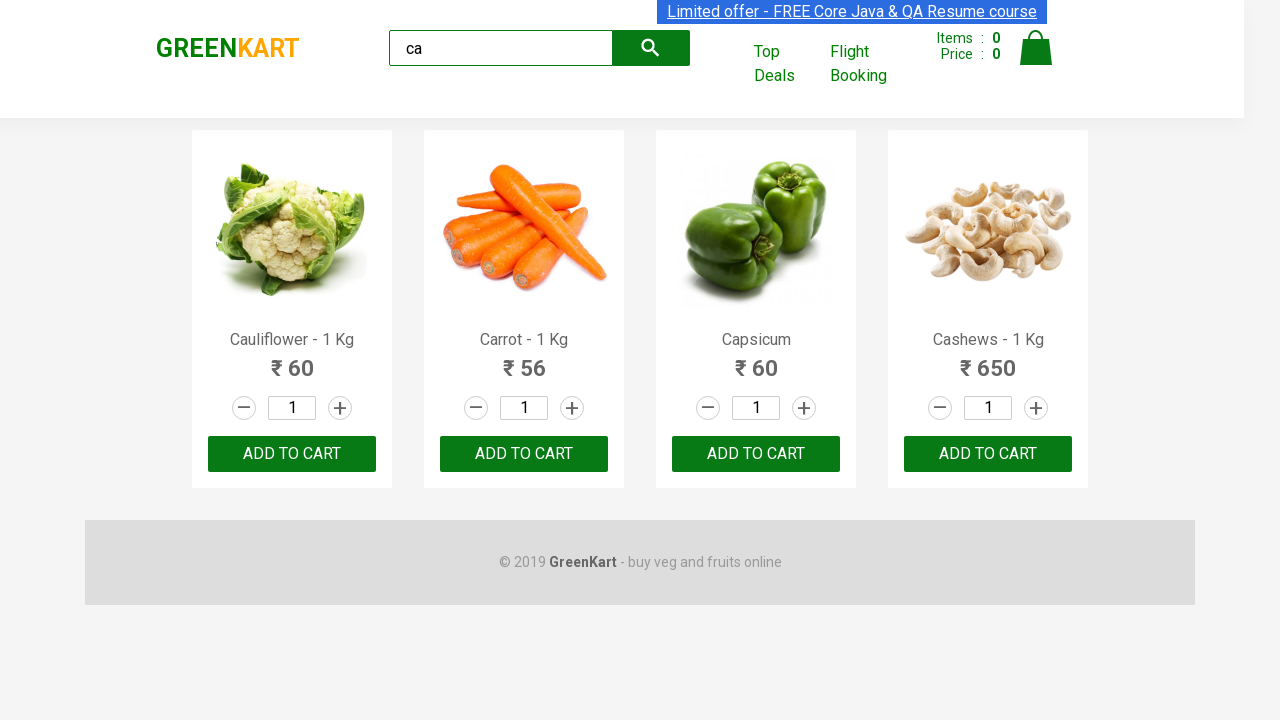

Verified that product elements are displayed
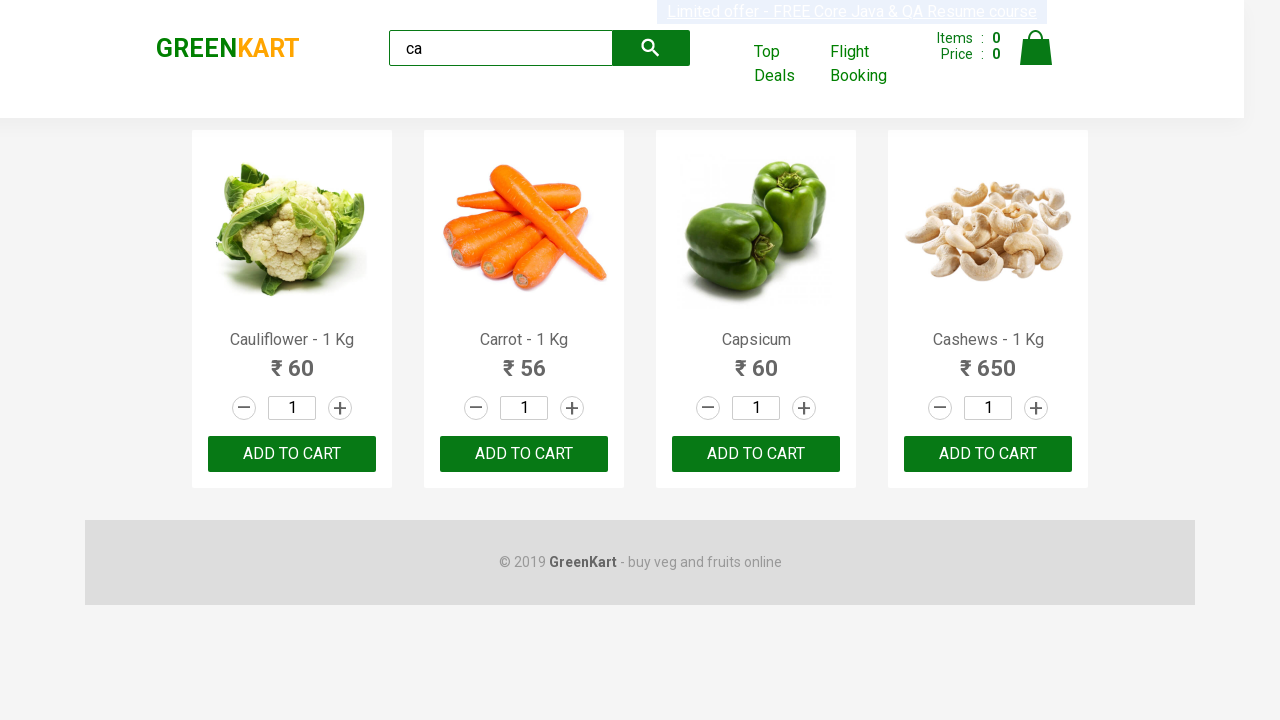

Clicked ADD TO CART button on the 3rd product using nth-child selector at (756, 454) on :nth-child(3) > .product-action > button
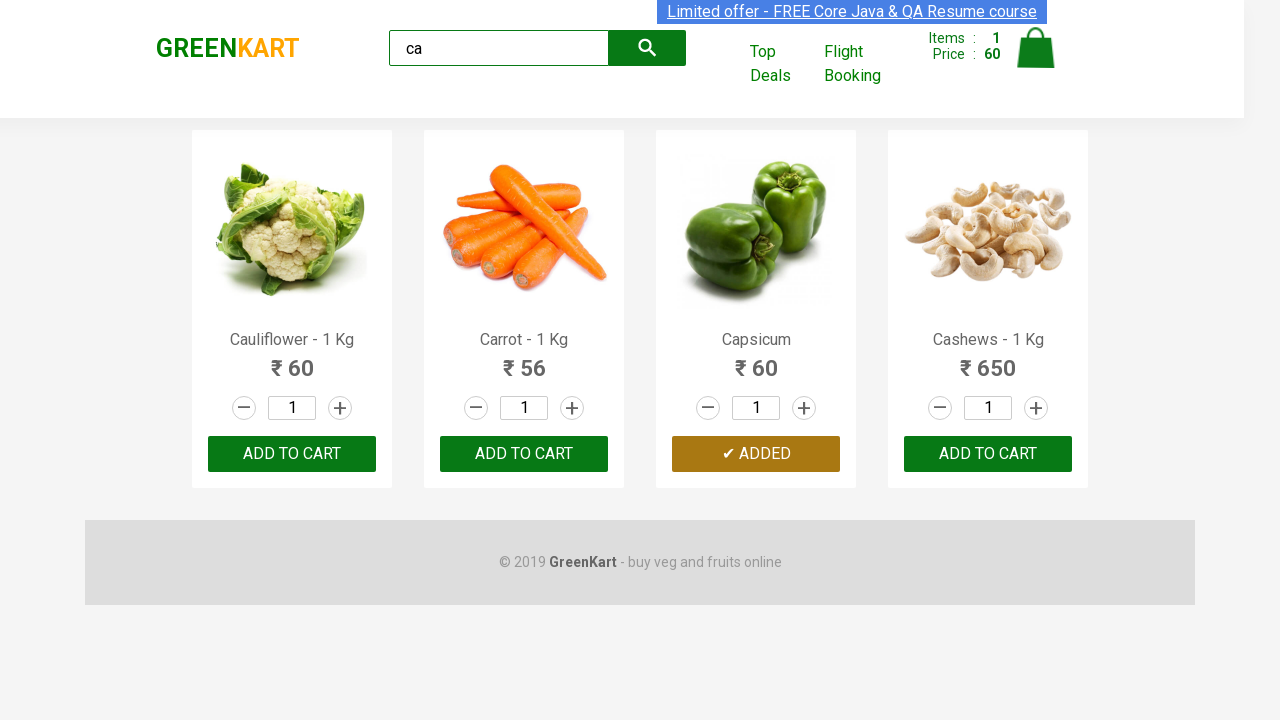

Clicked ADD TO CART button on 3rd product (index 2) using locator chain at (756, 454) on .products .product >> nth=2 >> button:has-text('ADD TO CART')
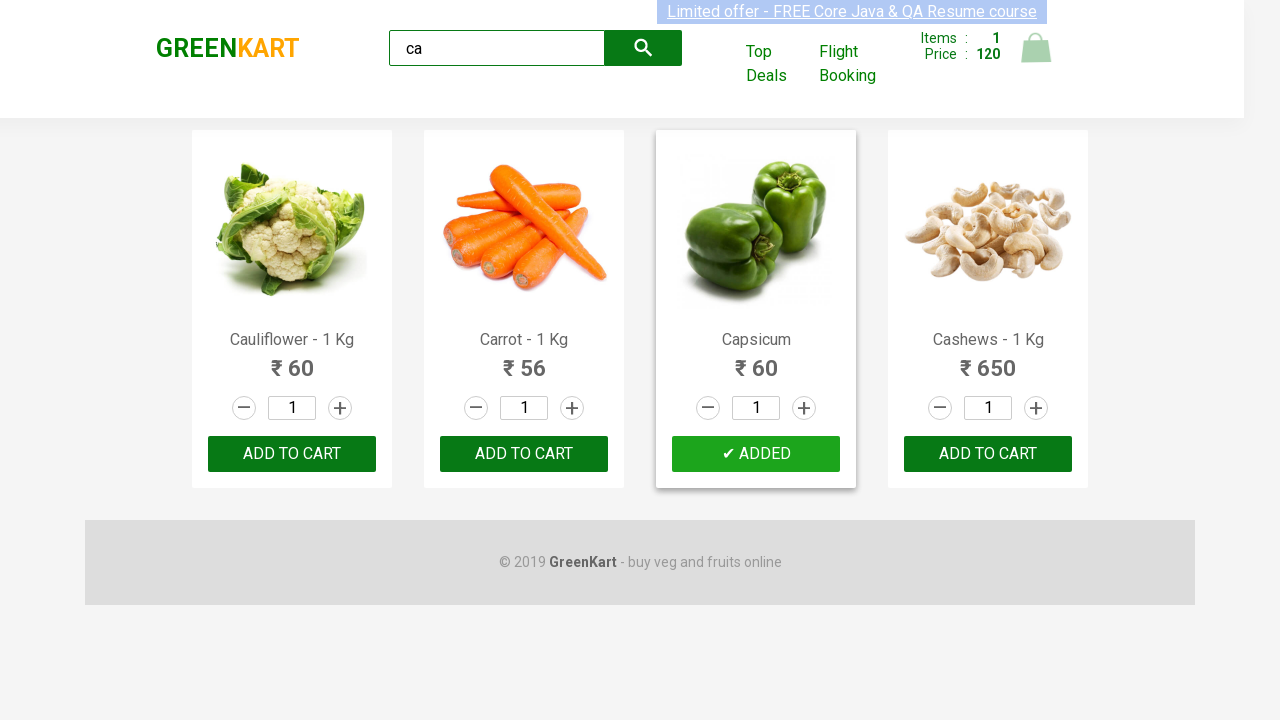

Found 'Cashews' product at index 3 and clicked ADD TO CART button at (988, 454) on .products .product >> nth=3 >> button
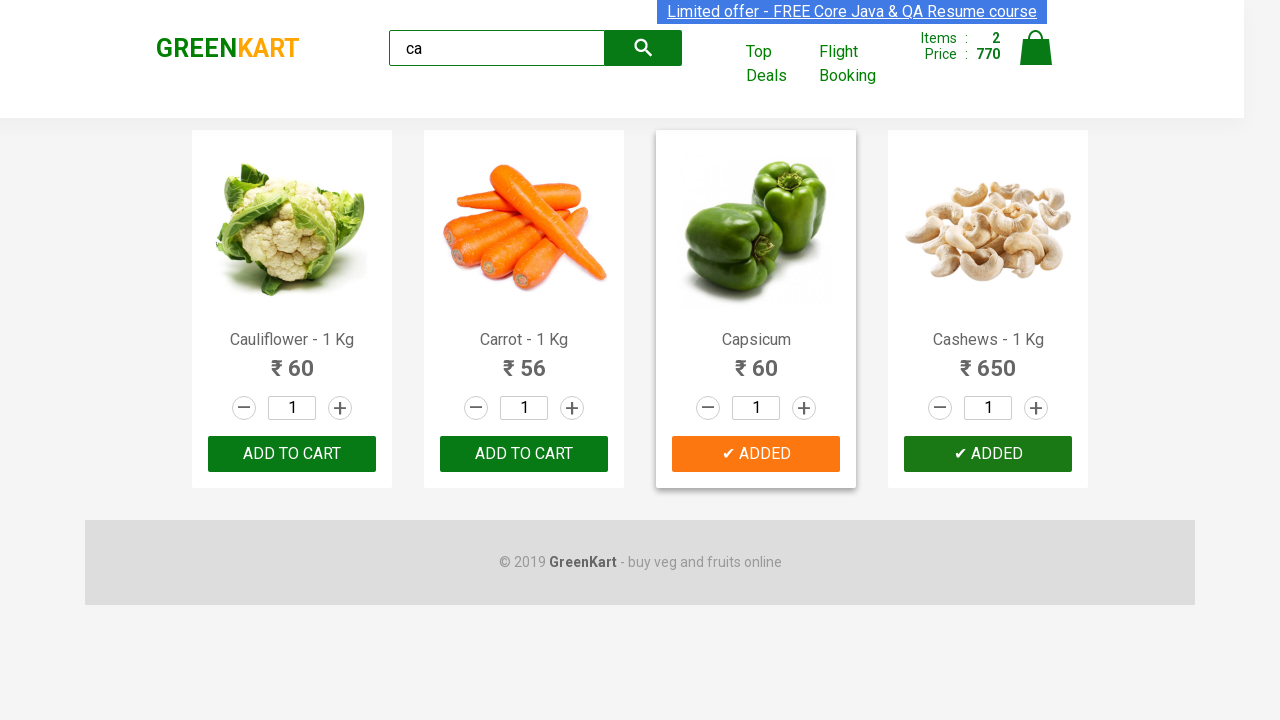

Verified brand logo text is 'GREENKART'
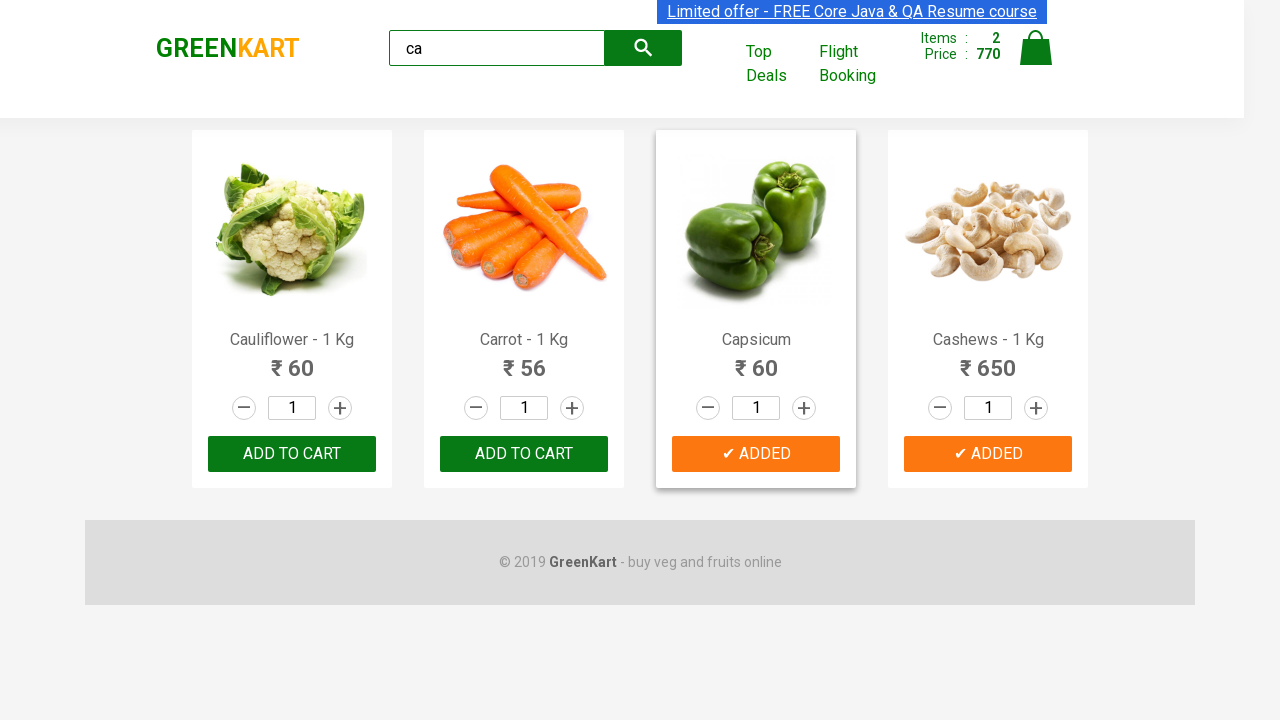

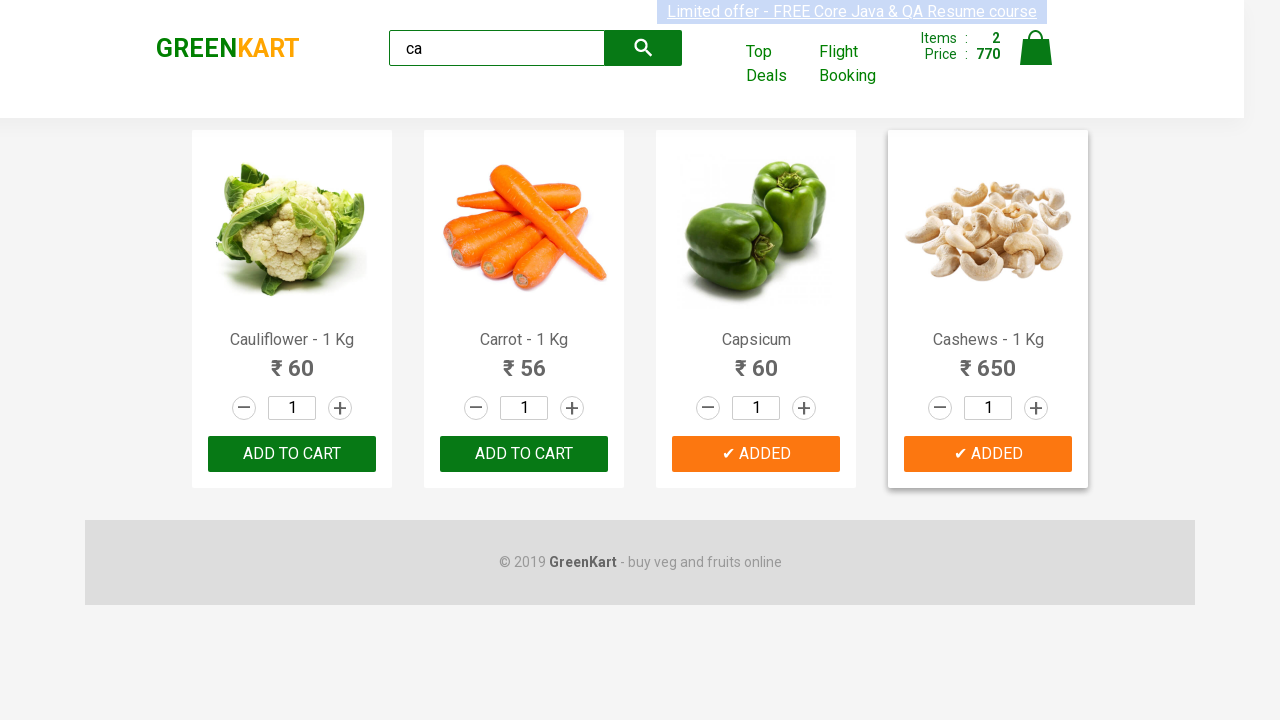